Navigates to DuckDuckGo homepage and verifies the page loads by checking the title

Starting URL: https://duckduckgo.com/

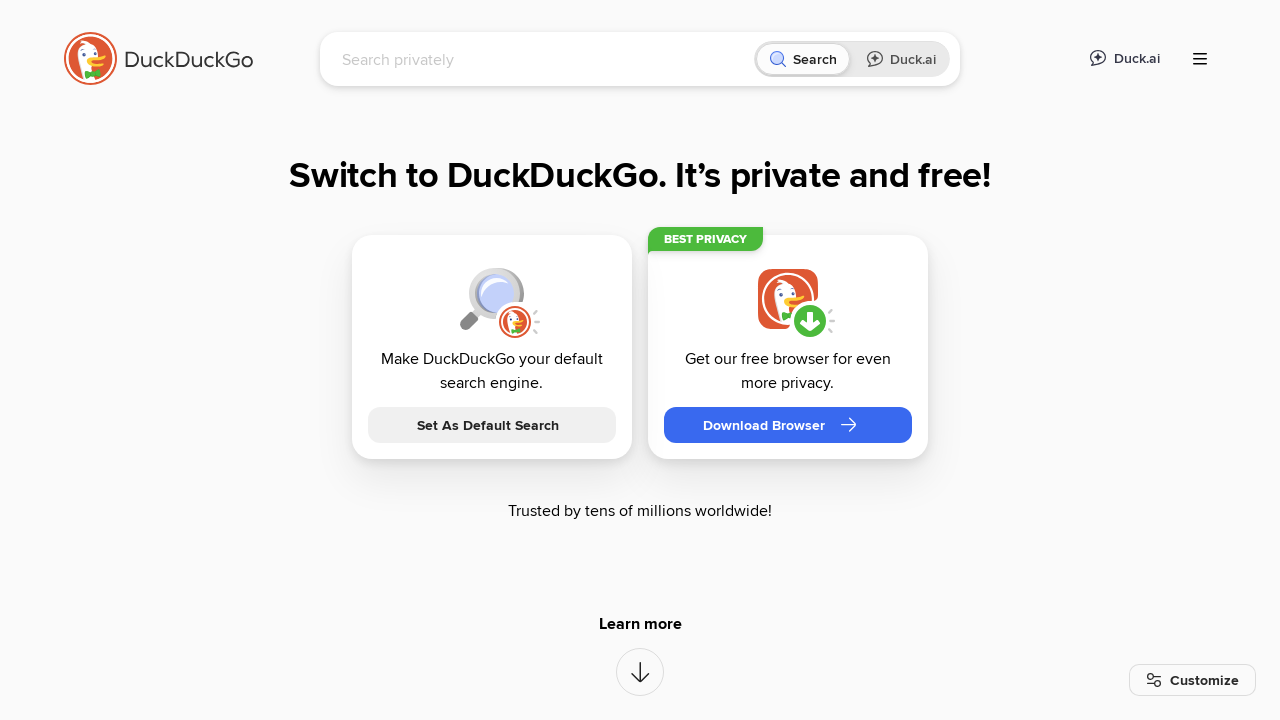

Waited for DuckDuckGo page to load (domcontentloaded)
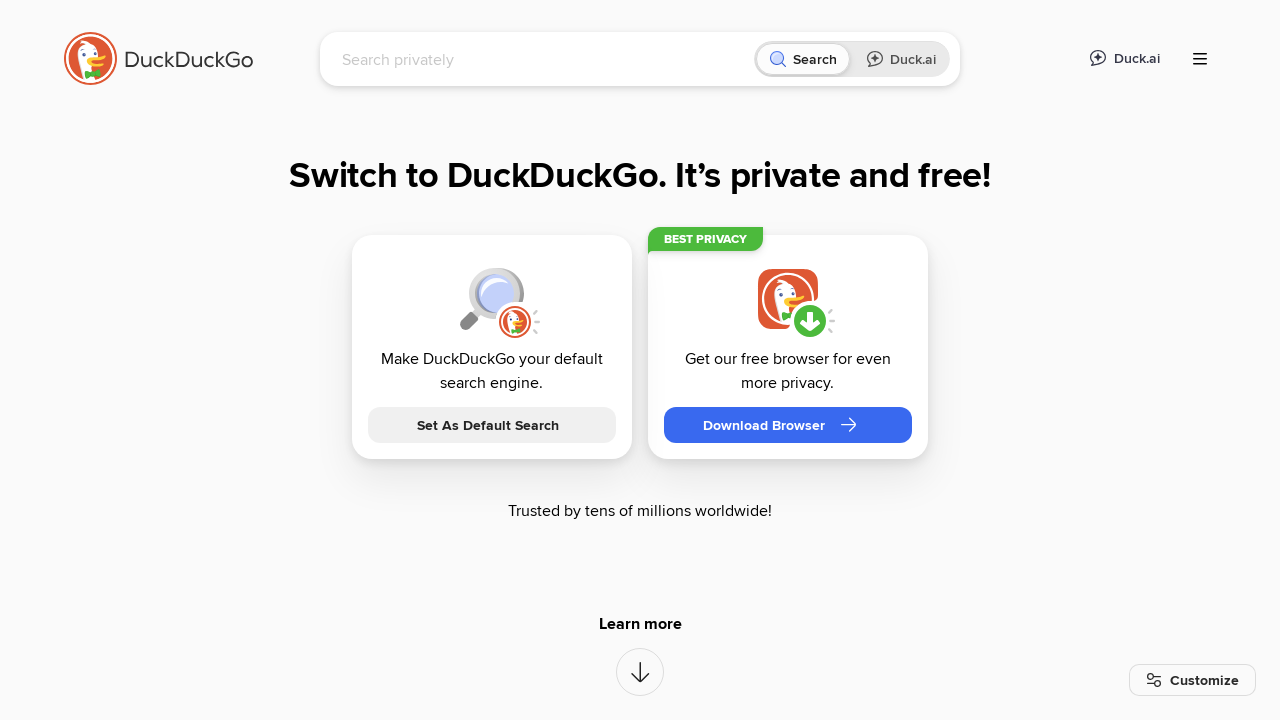

Retrieved page title: 'DuckDuckGo - Protection. Privacy. Peace of mind.'
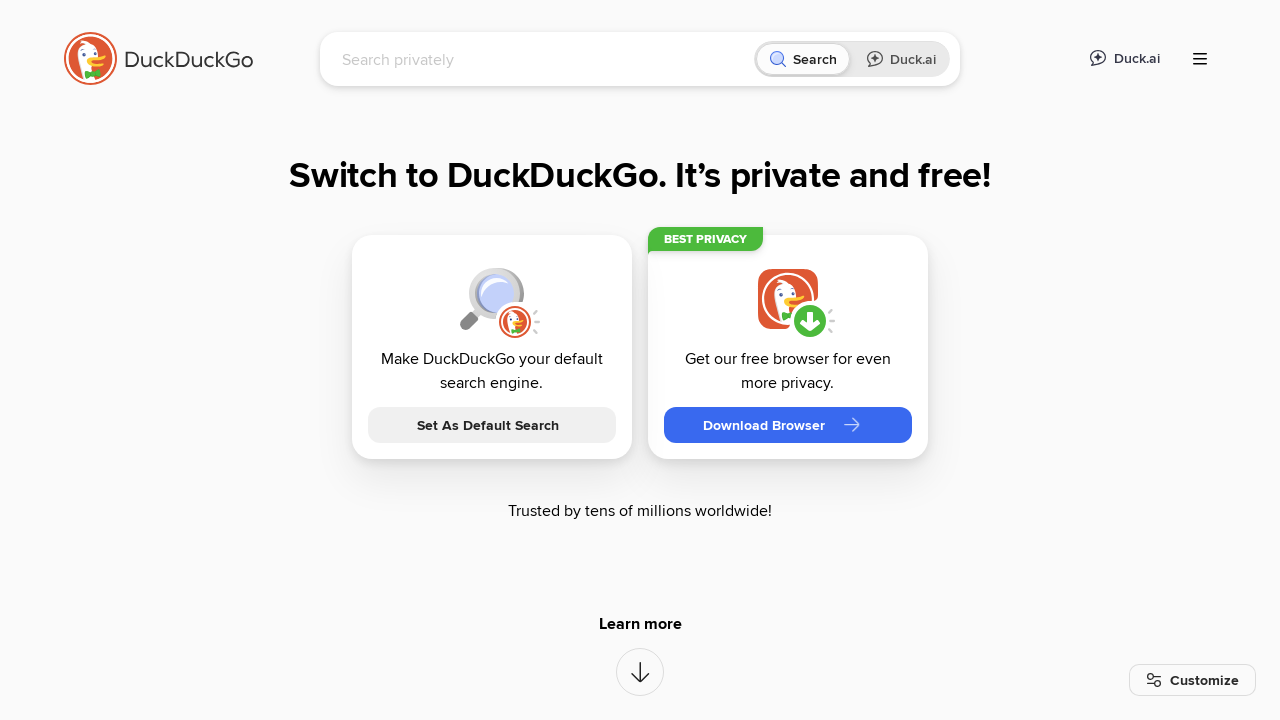

Verified page title contains 'DuckDuckGo' or equals 'Google'
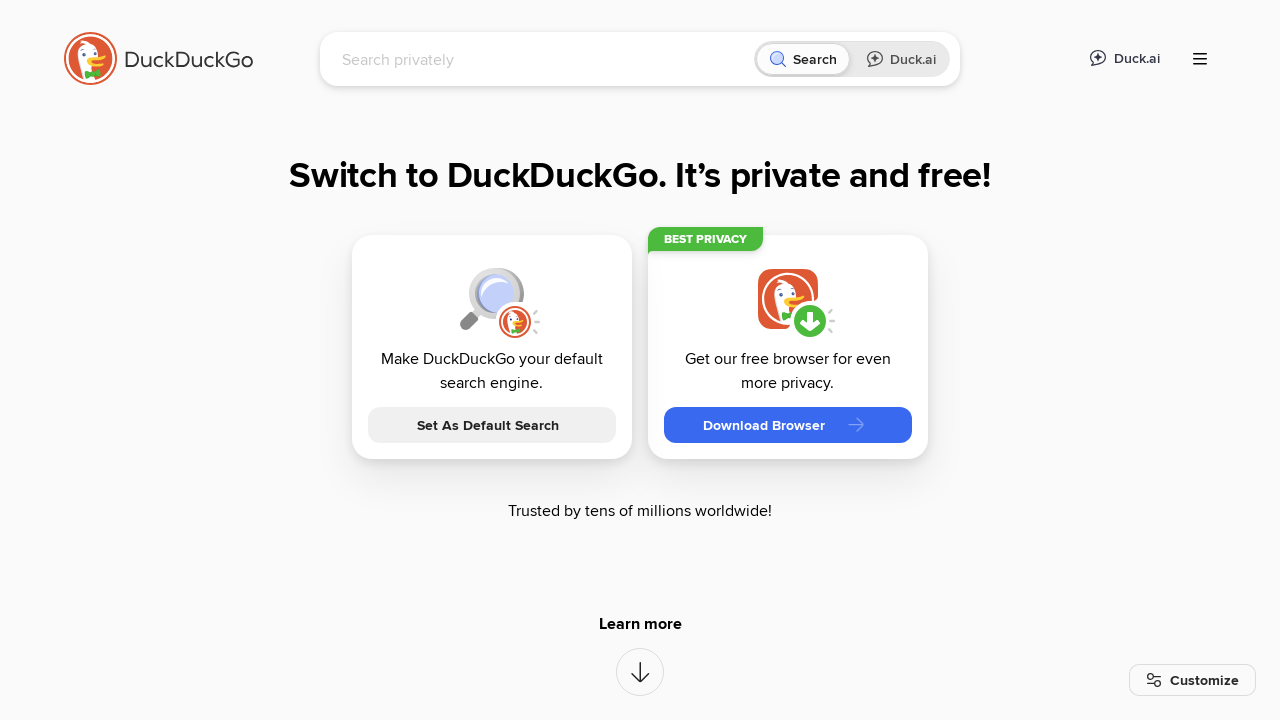

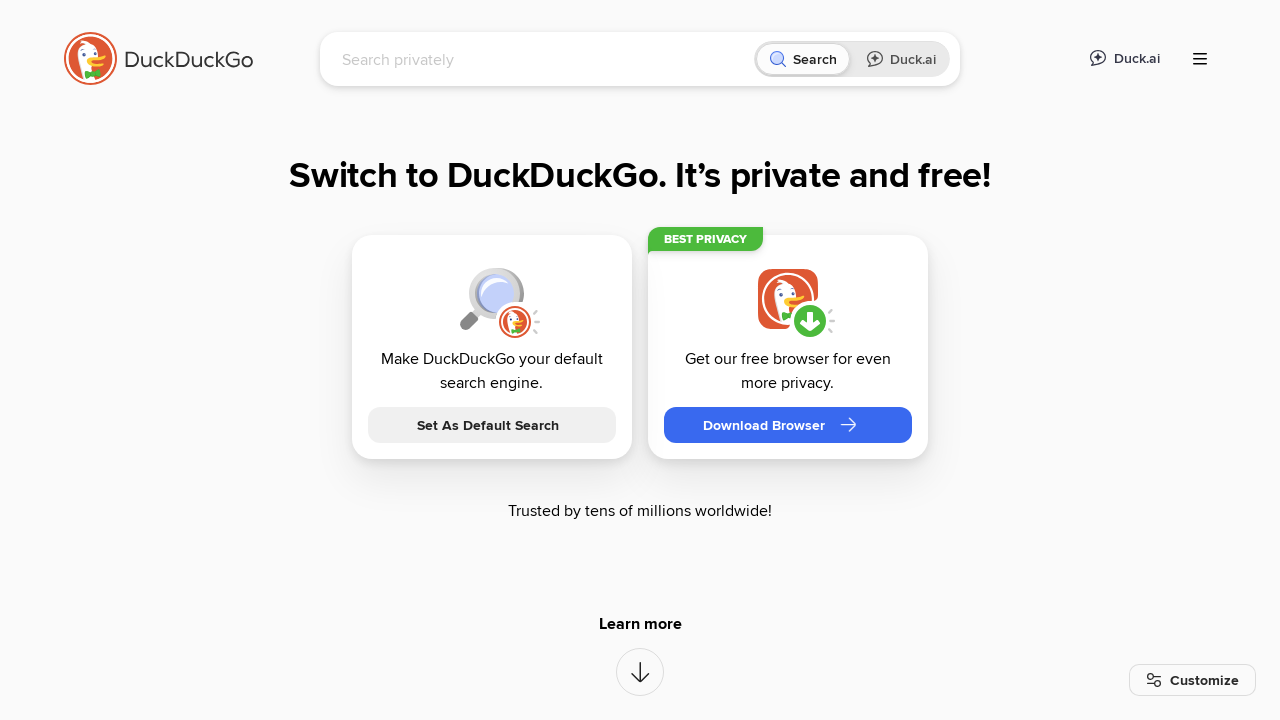